Clicks on the first checkbox to select it and verifies it becomes checked

Starting URL: https://the-internet.herokuapp.com/checkboxes

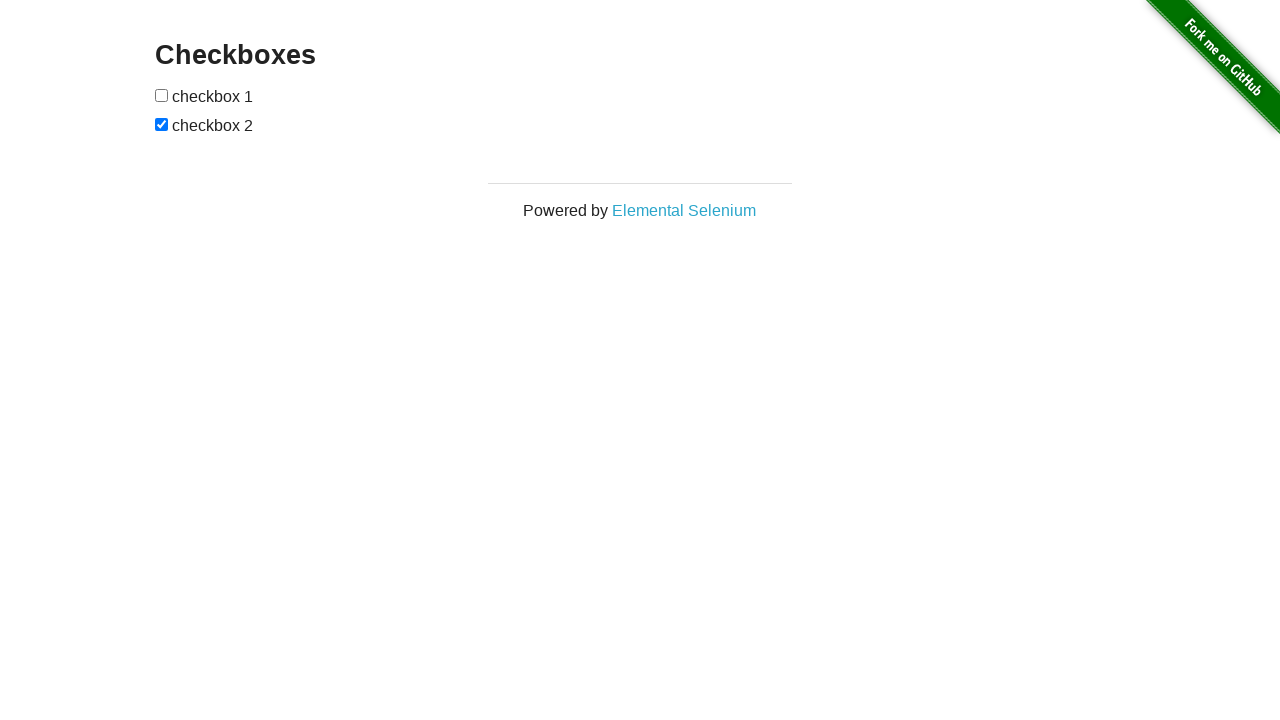

Clicked on the first checkbox to select it at (162, 95) on (//input[@type='checkbox'])[1]
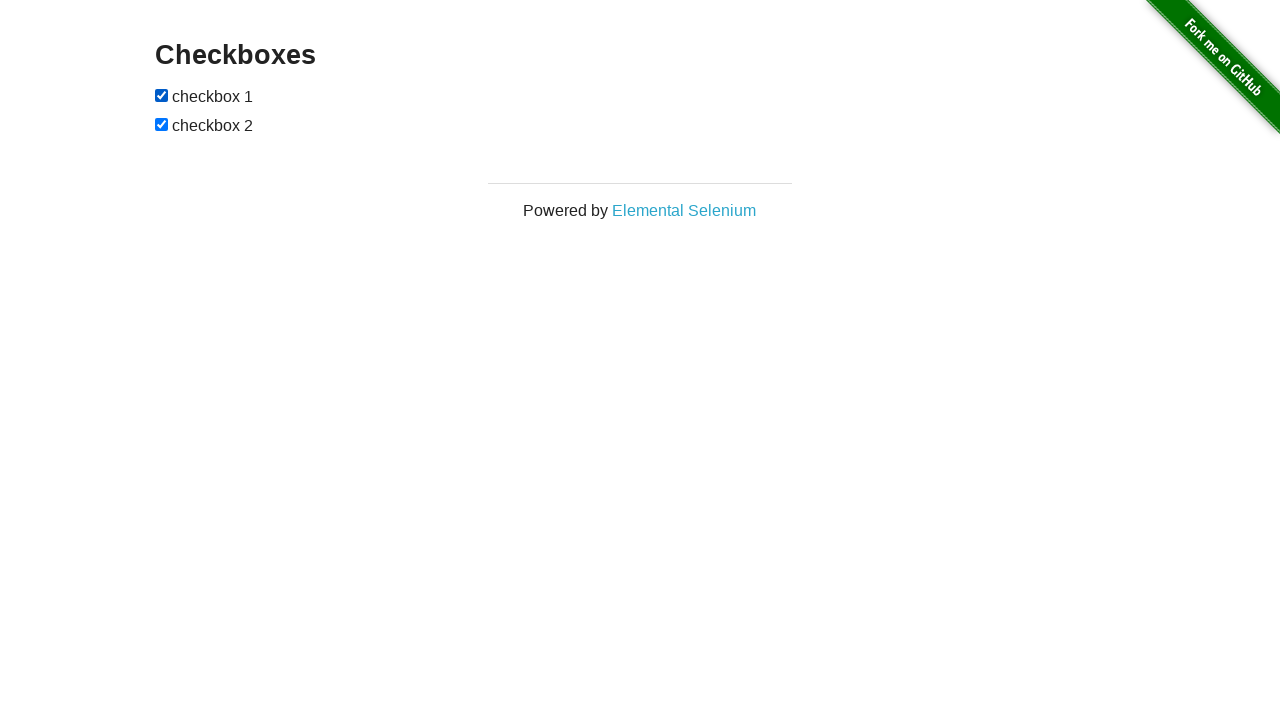

Retrieved checked state of first checkbox
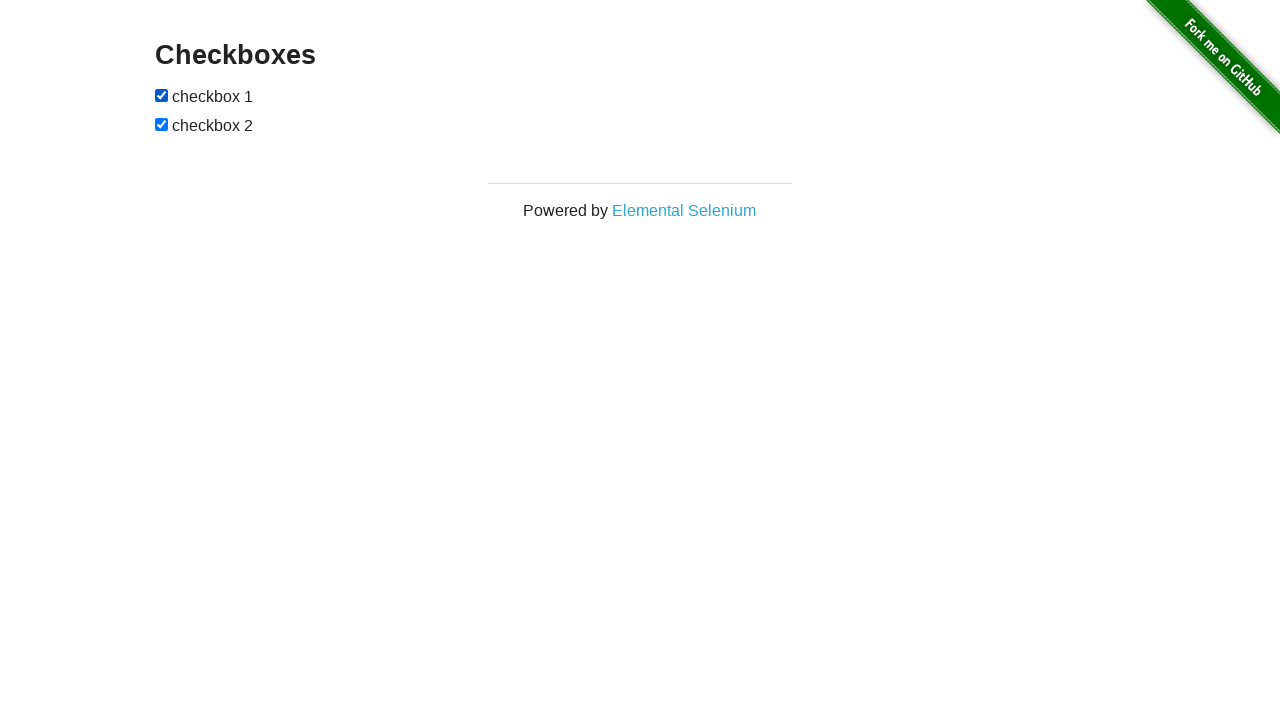

Verified first checkbox is checked
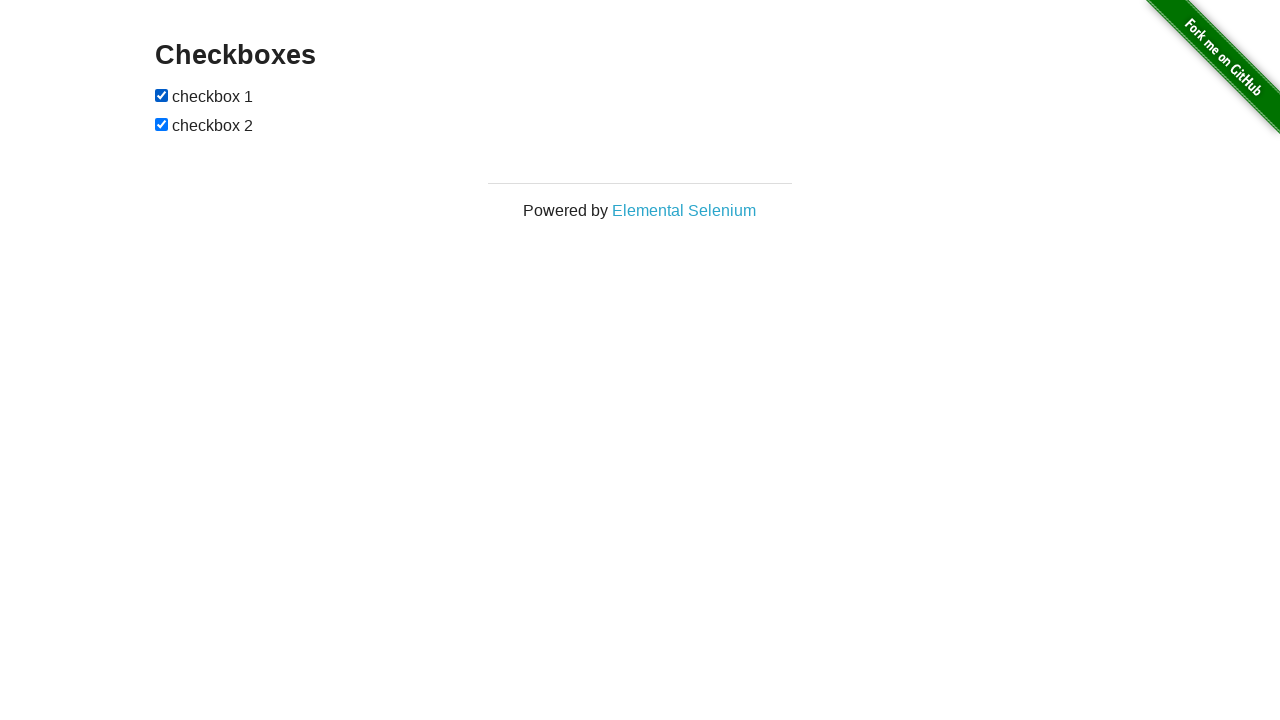

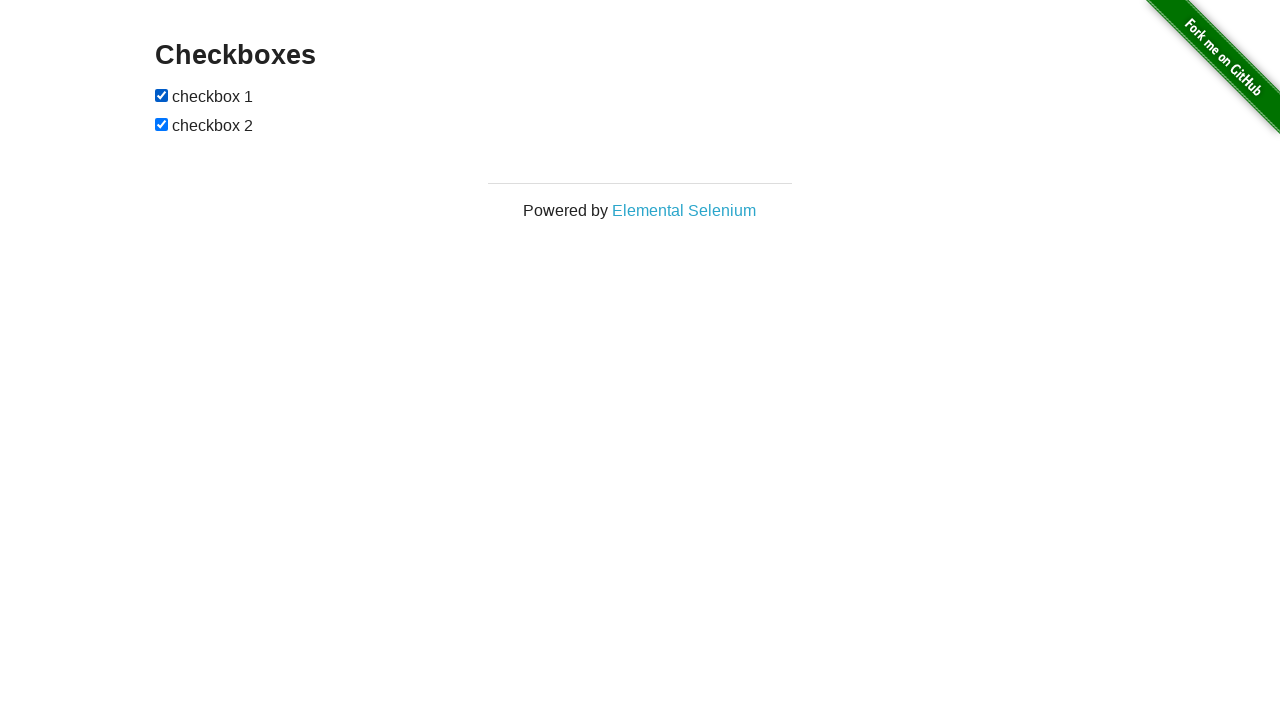